Tests click-and-drag selection on a selectable grid by dragging from first to fourth element

Starting URL: http://jqueryui.com/resources/demos/selectable/display-grid.html

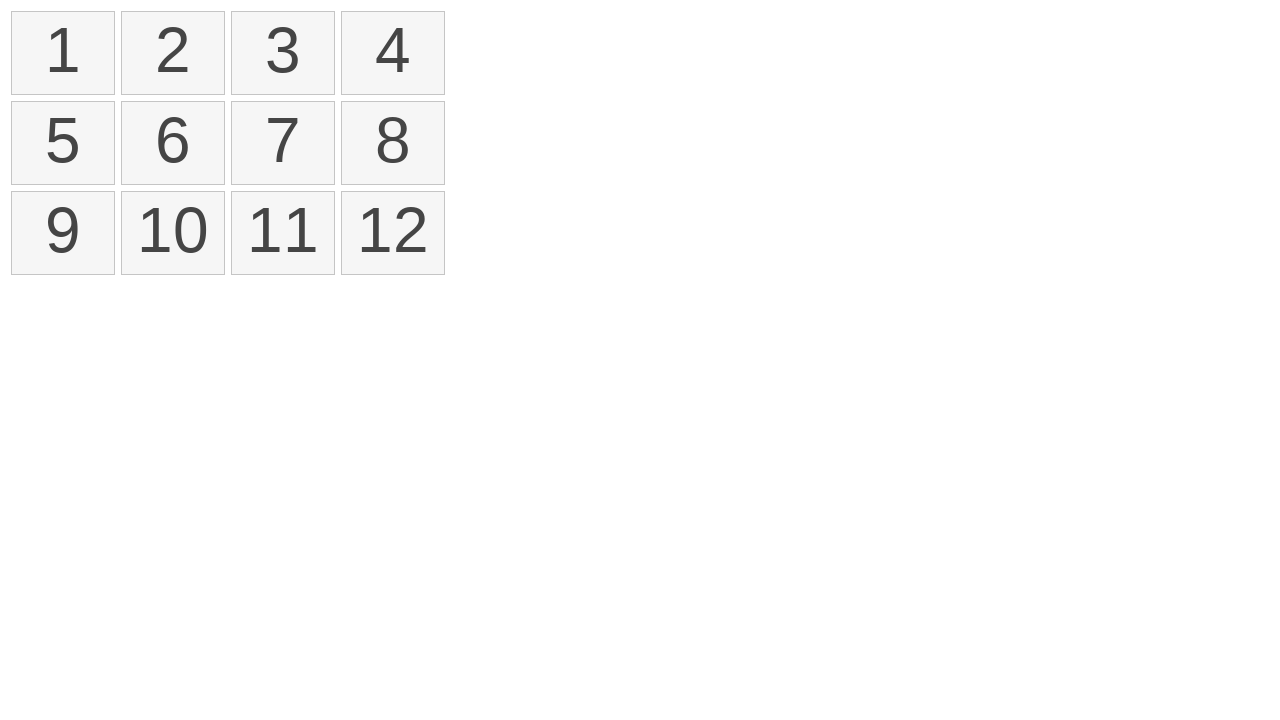

Waited for selectable grid to load
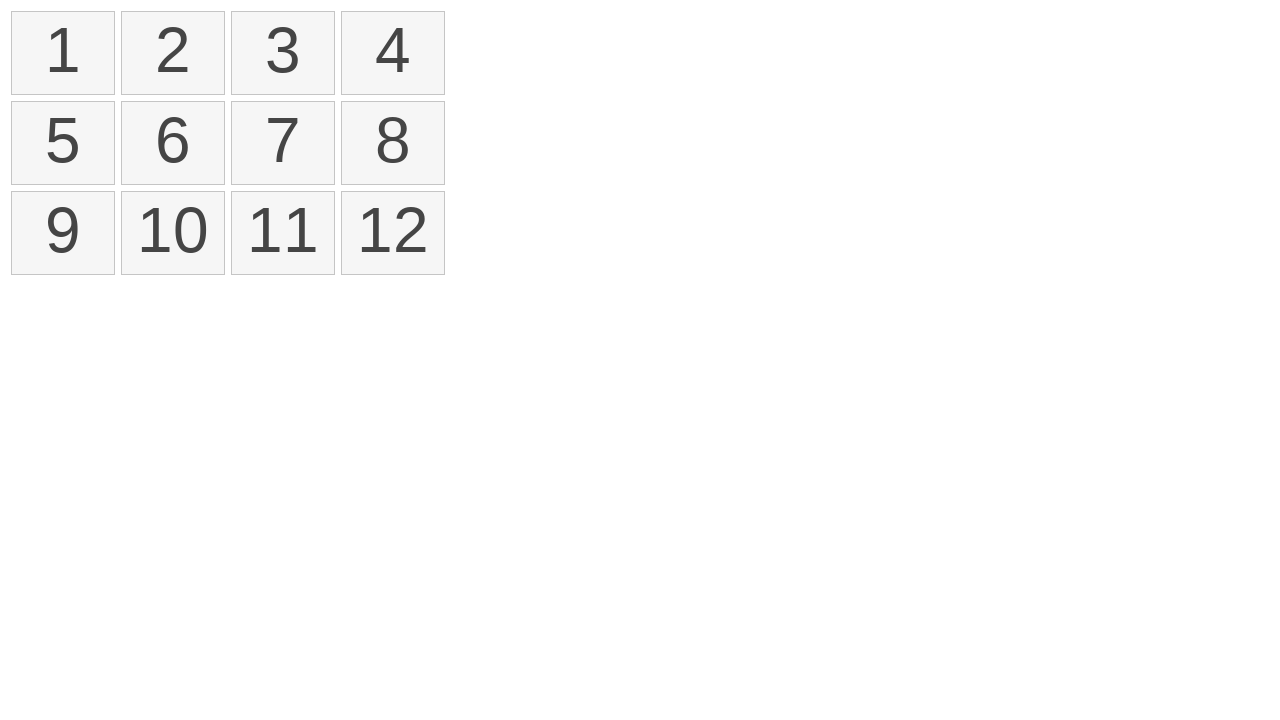

Located first grid item
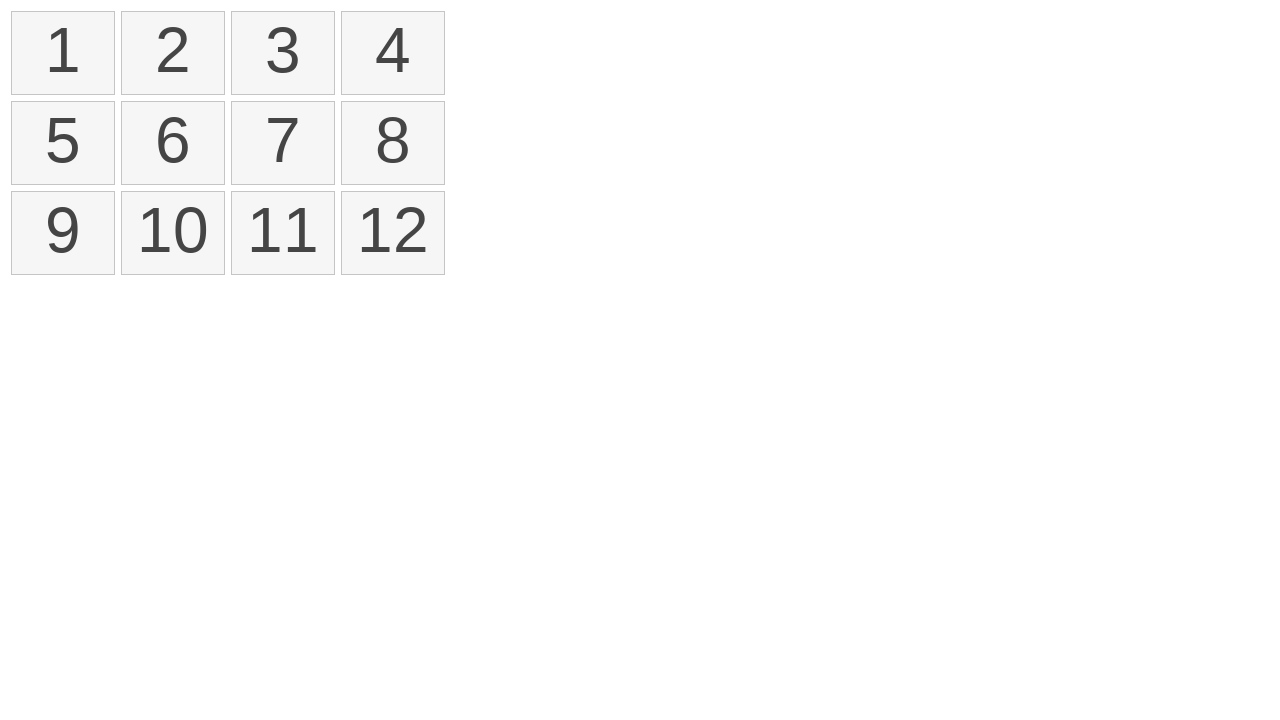

Located fourth grid item
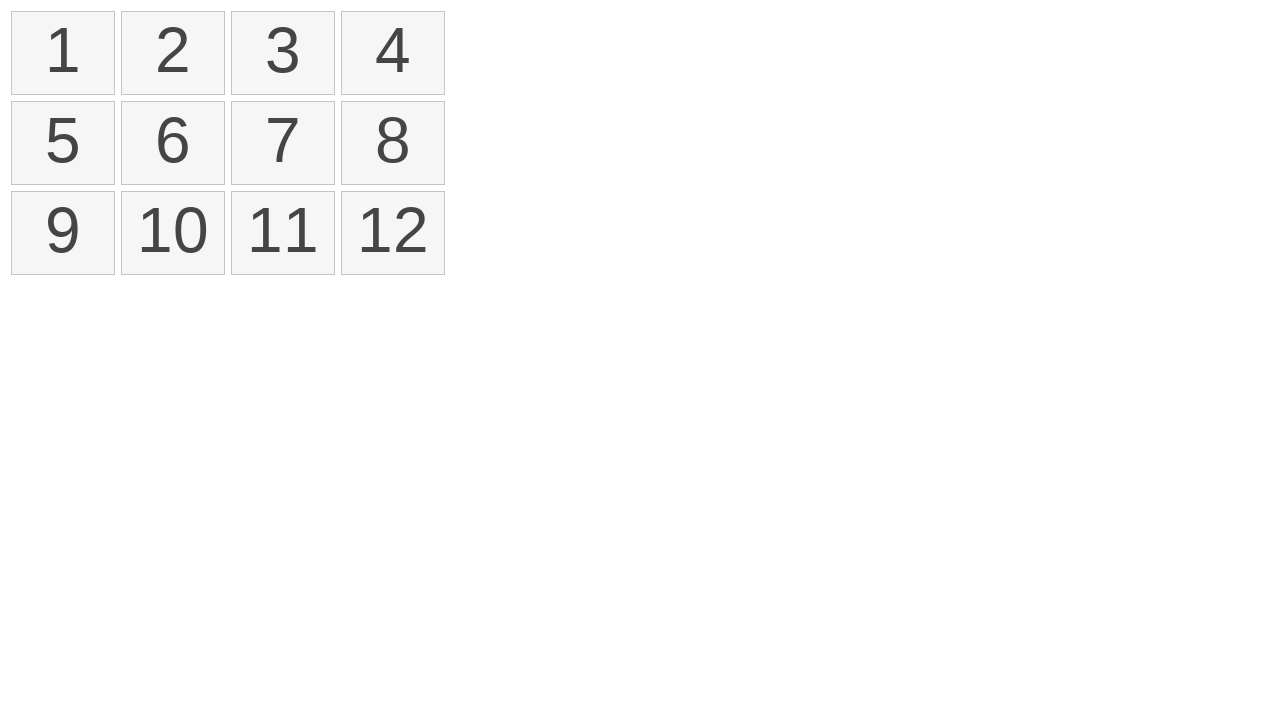

Retrieved bounding box of first item
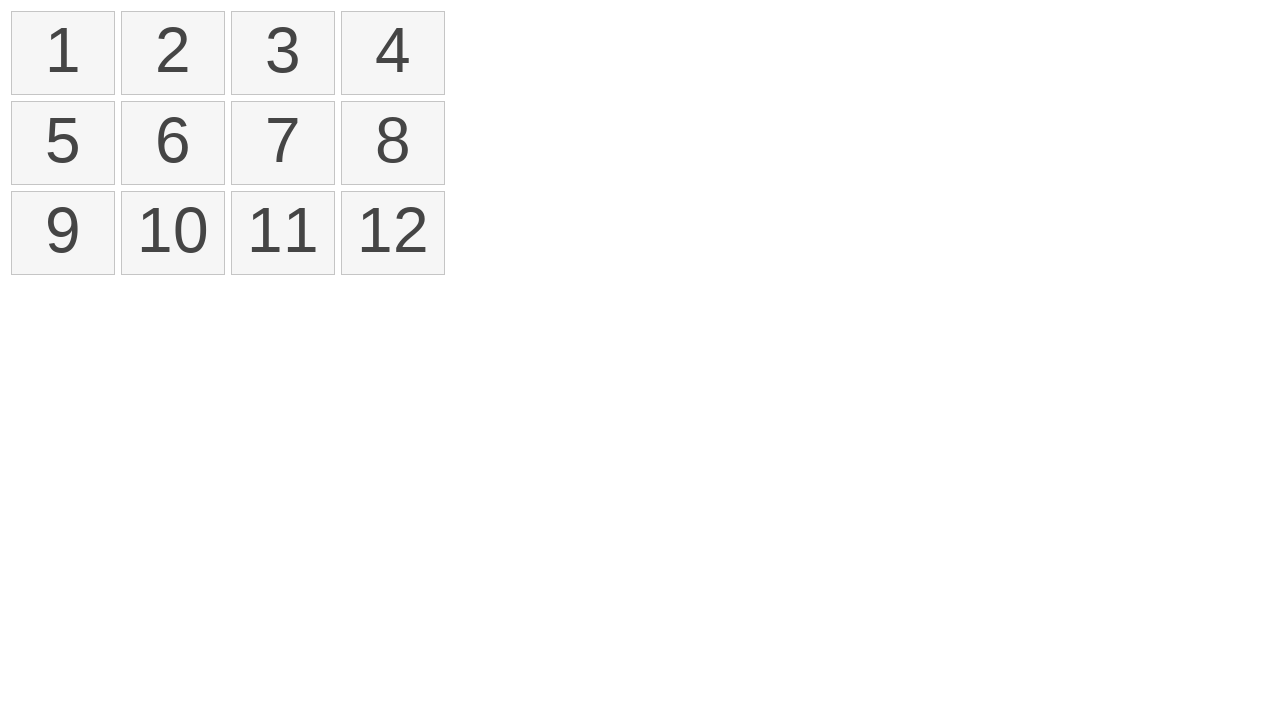

Retrieved bounding box of fourth item
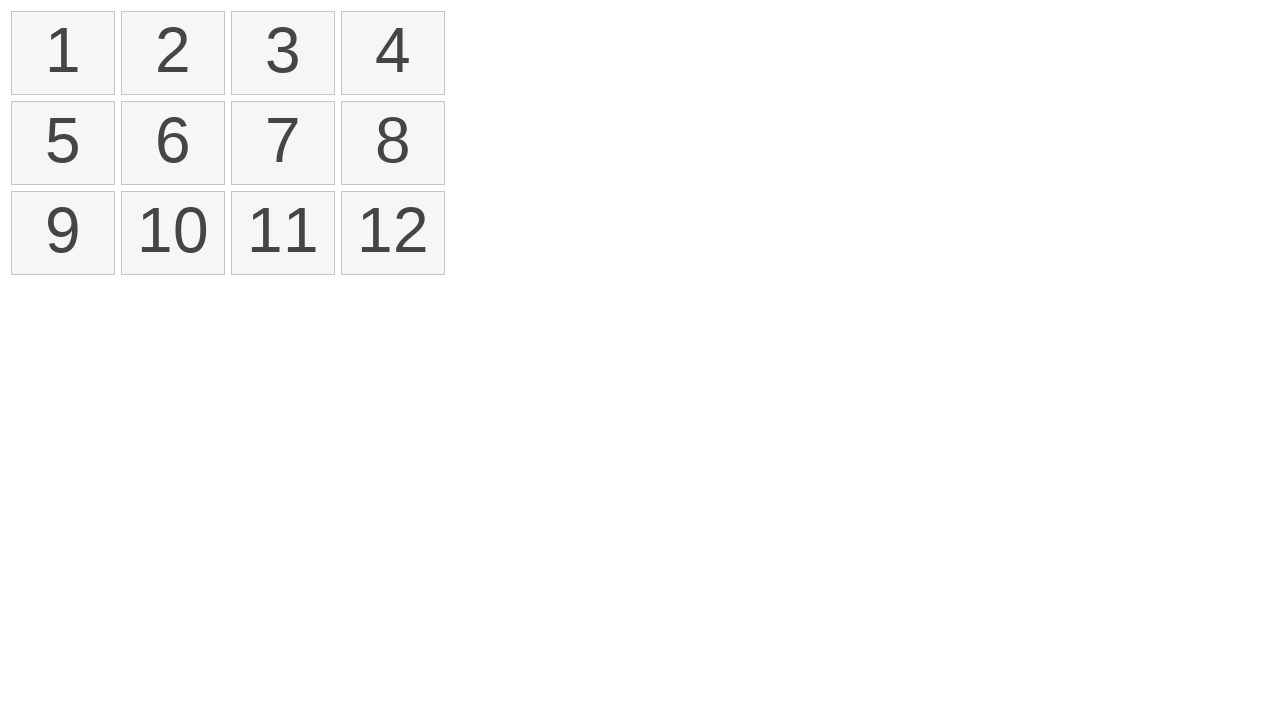

Moved mouse to center of first item at (63, 53)
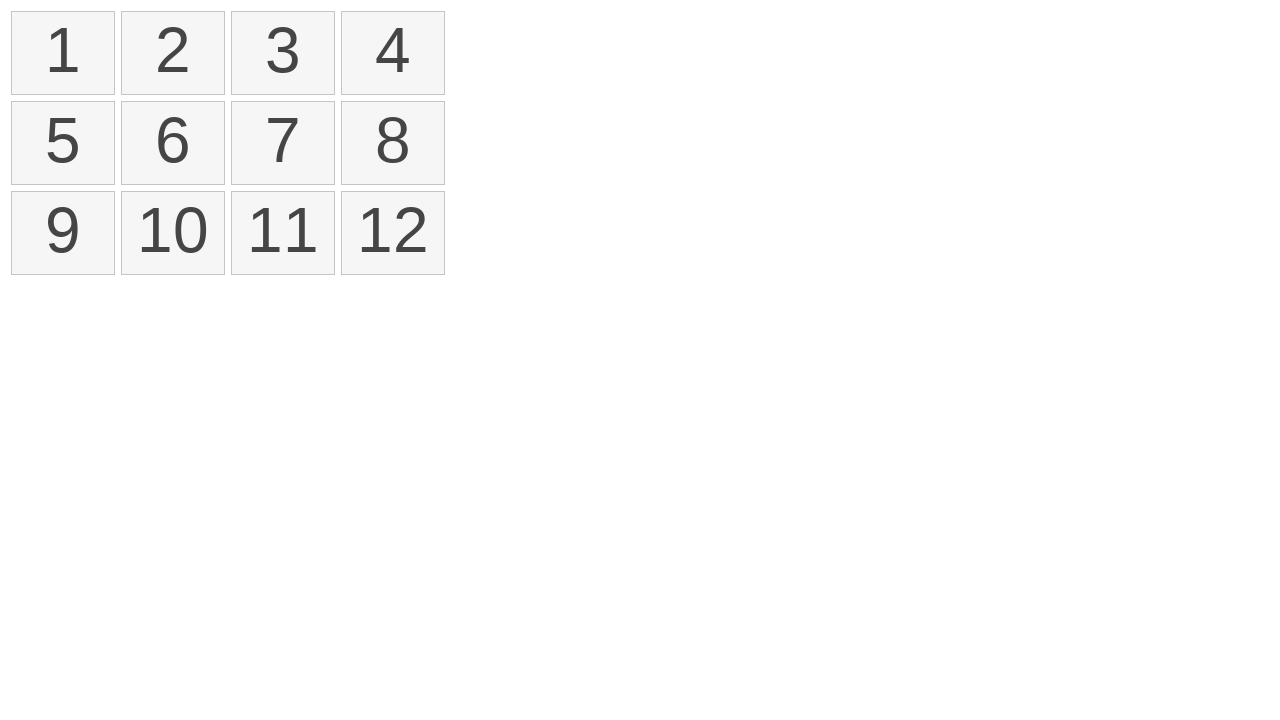

Pressed mouse button down on first item at (63, 53)
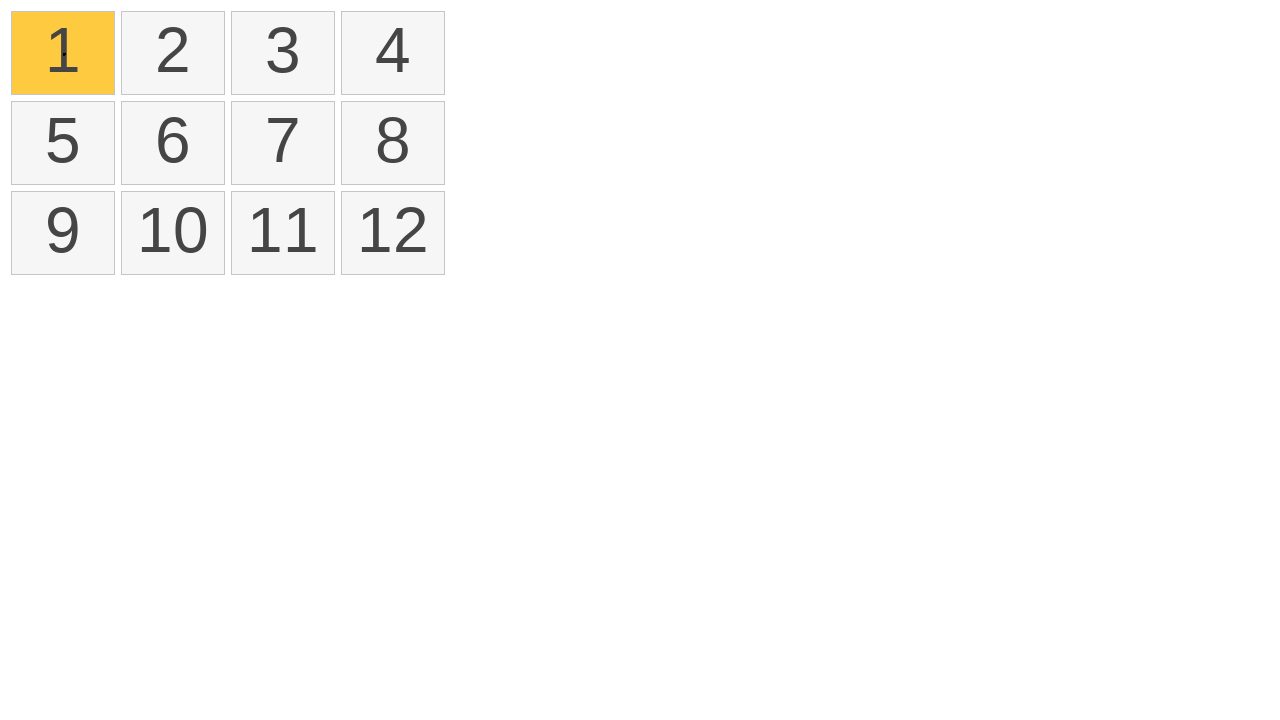

Dragged mouse to center of fourth item at (393, 53)
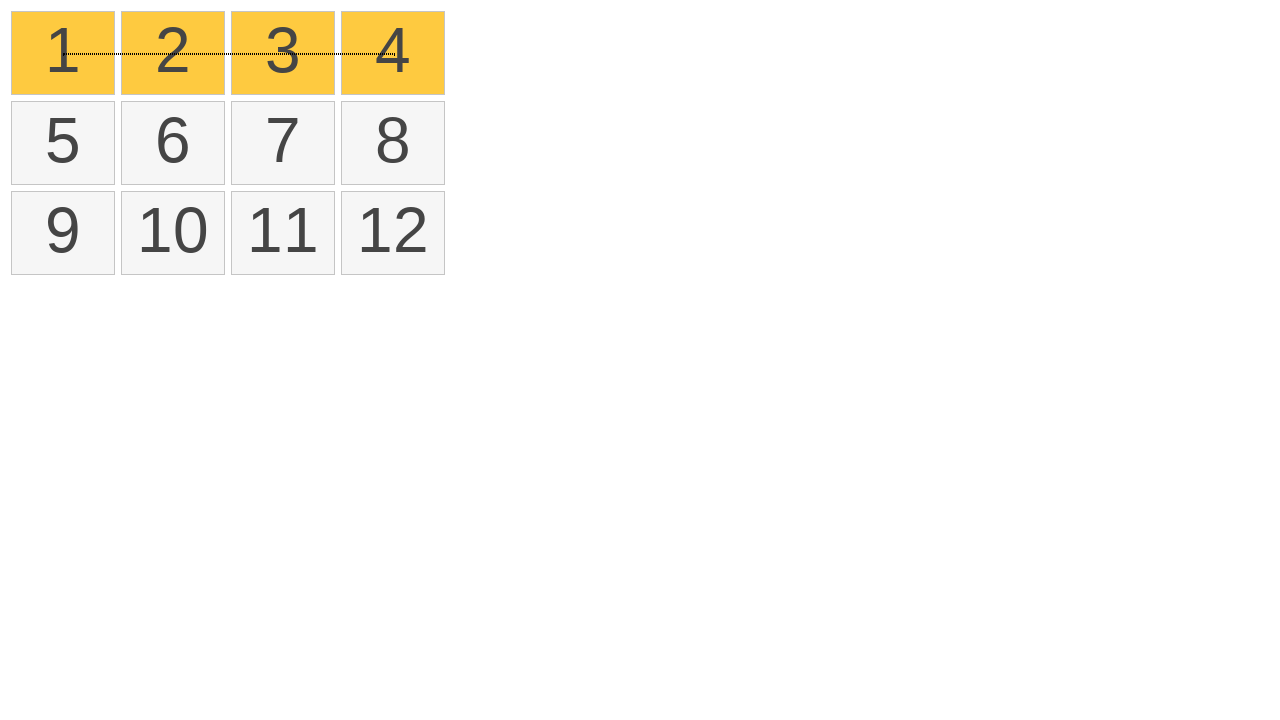

Released mouse button to complete drag selection at (393, 53)
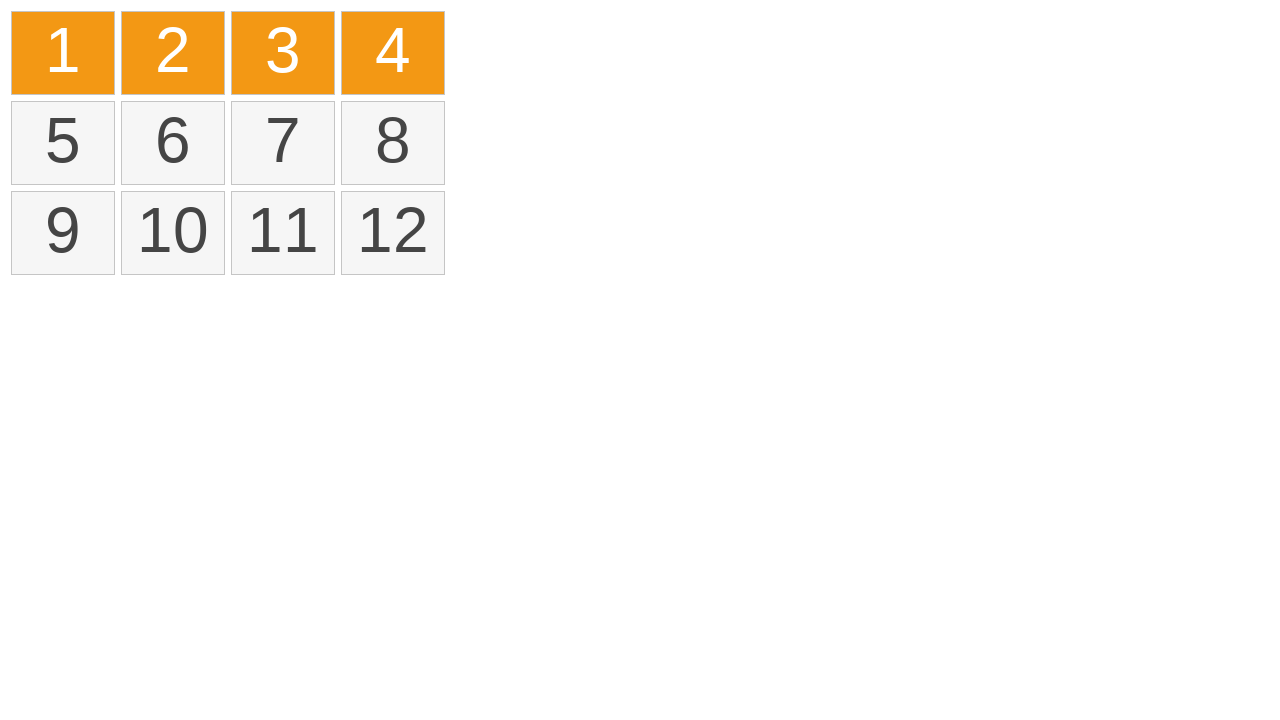

Waited for selection to register
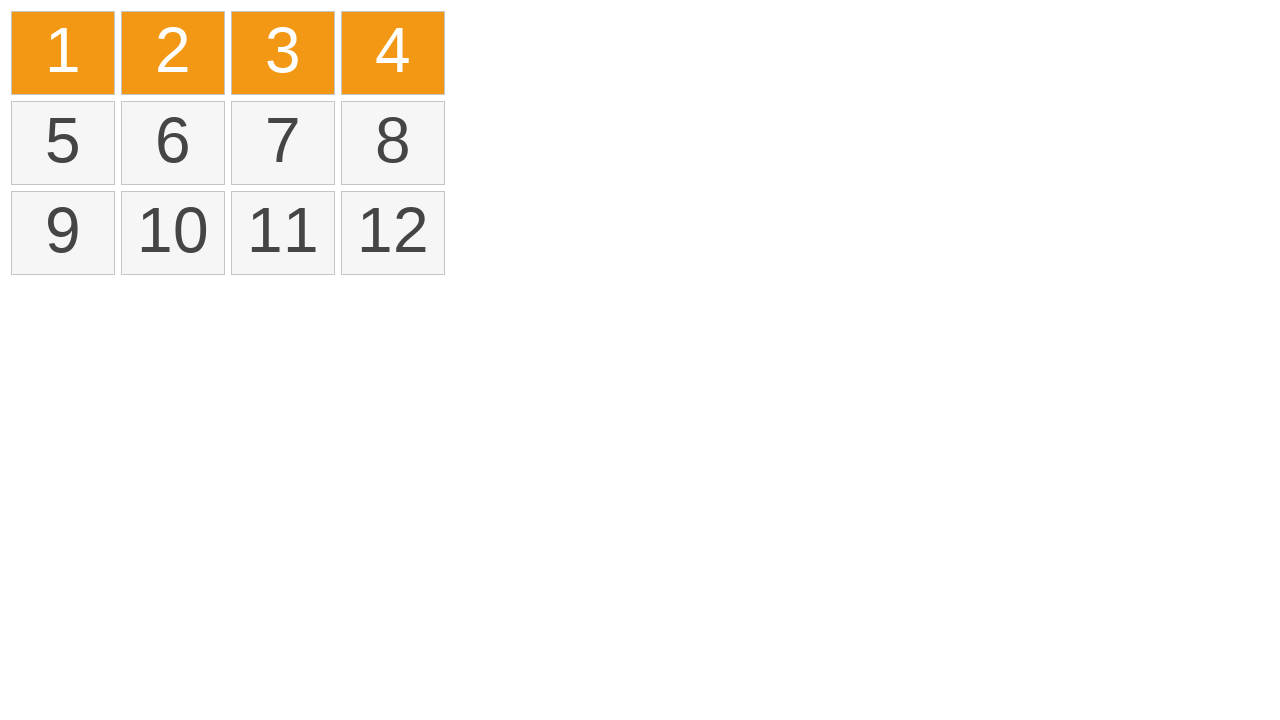

Located all selected items
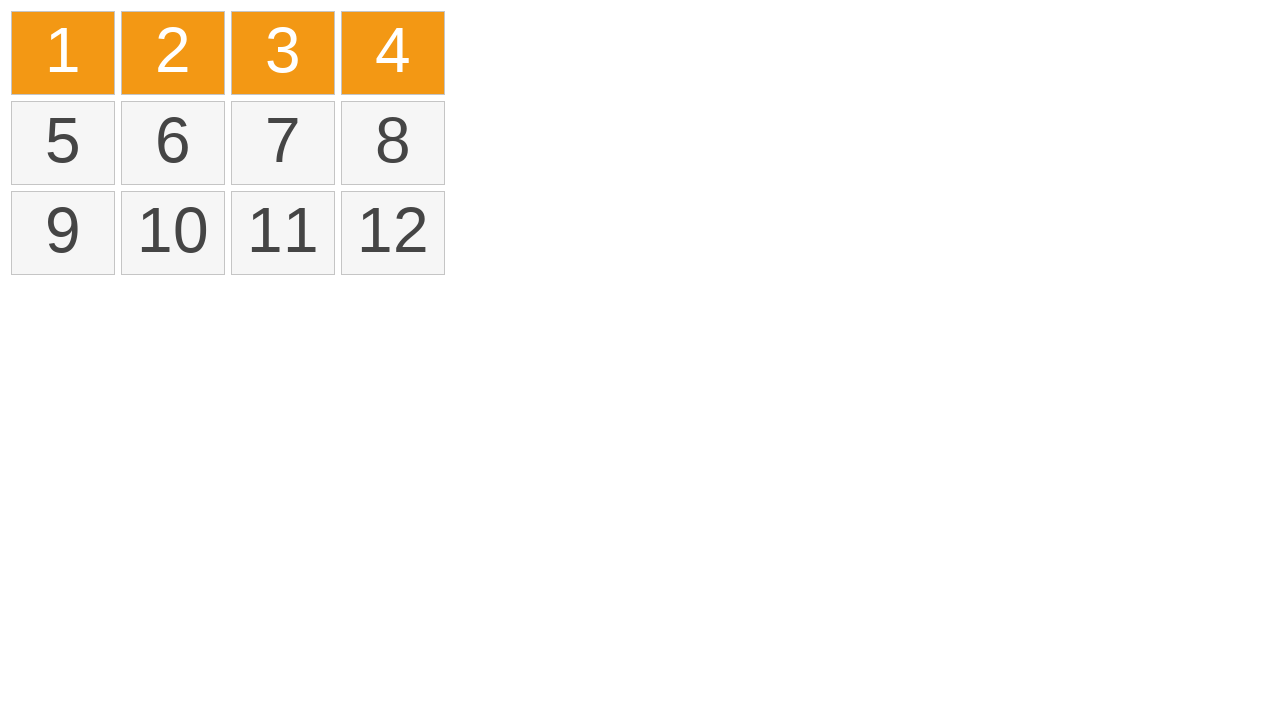

Verified that exactly 4 items are selected
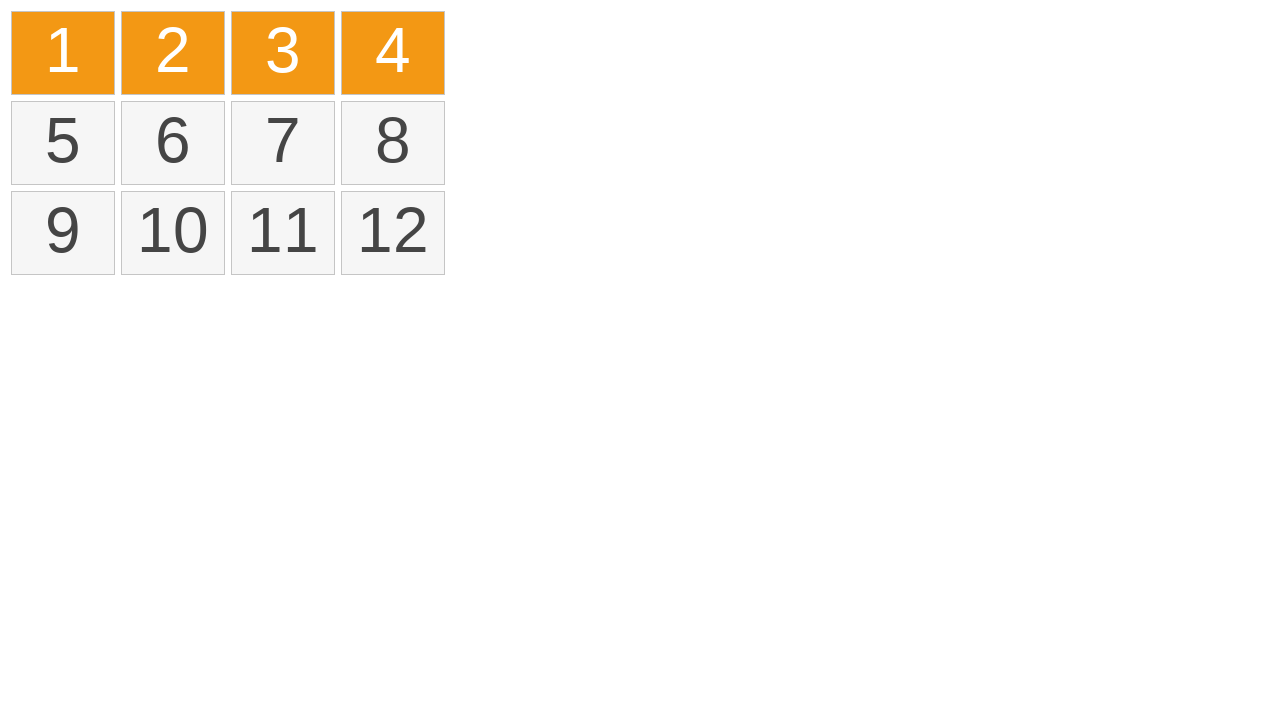

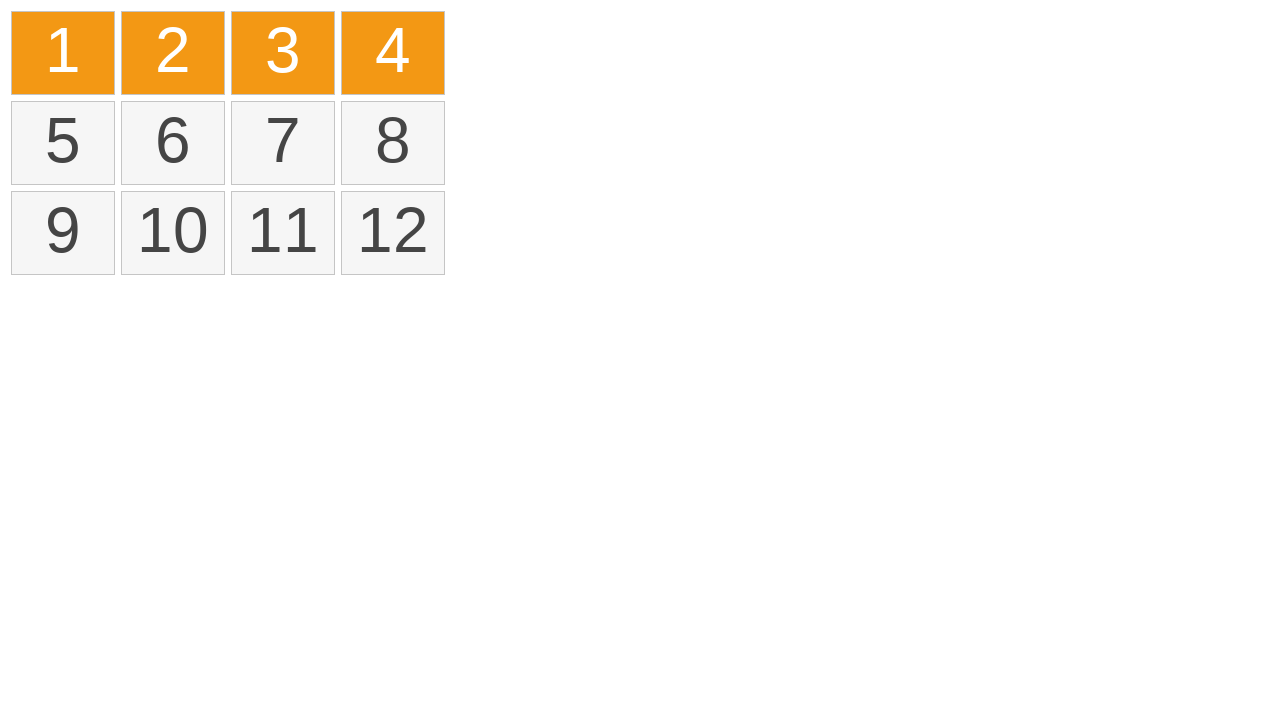